Tests the homepage product selection by waiting for products to load and clicking on a random product from the featured products section.

Starting URL: https://www.advantageonlineshopping.com/#/

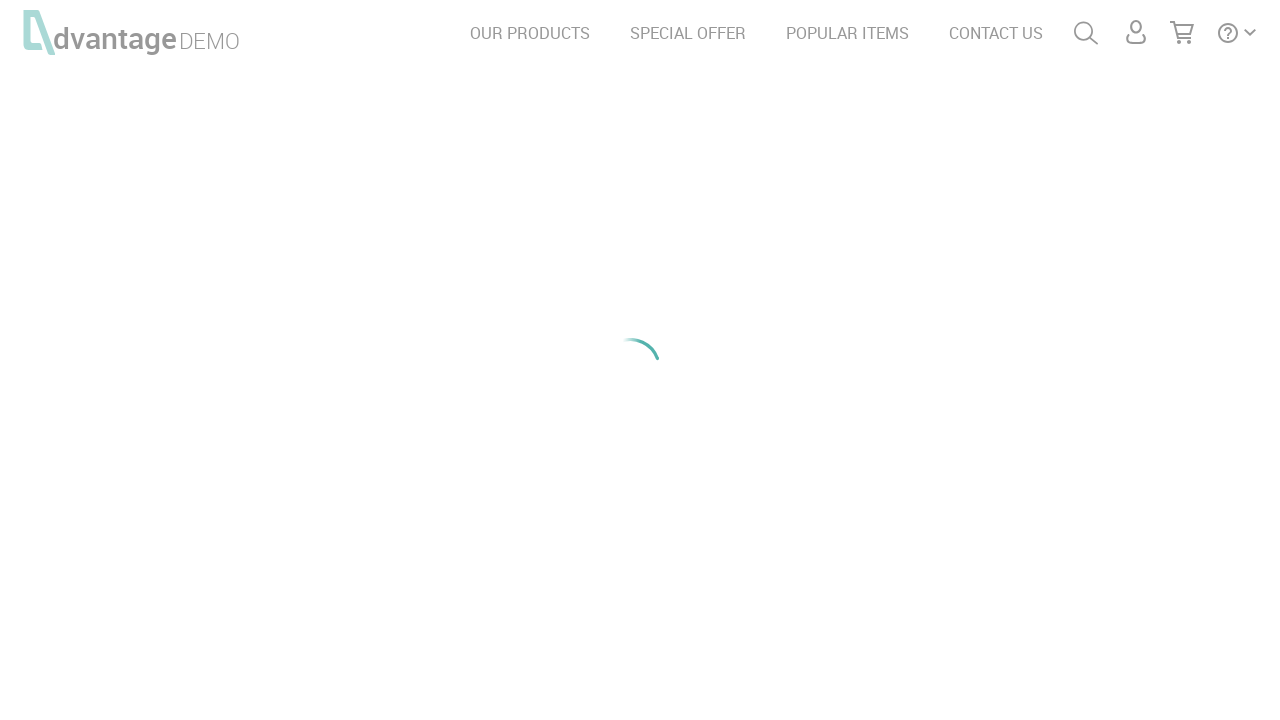

Waited for products section to load
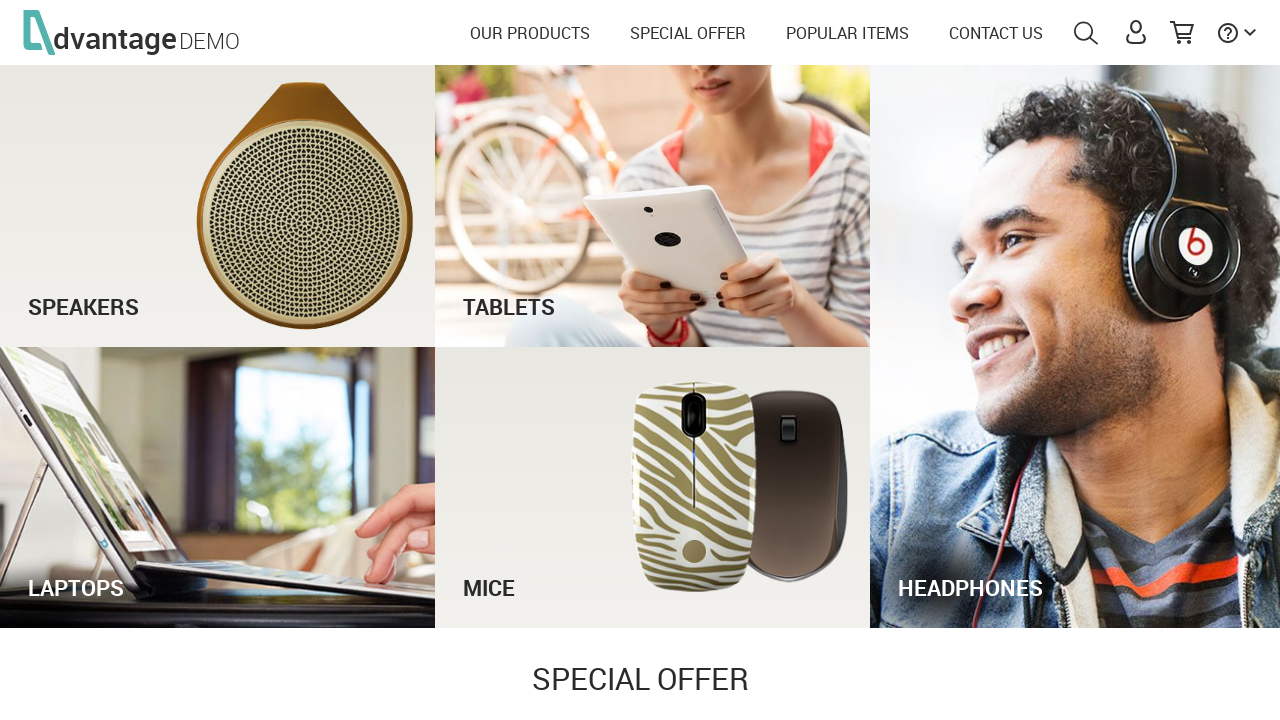

Retrieved all product rows from featured products section
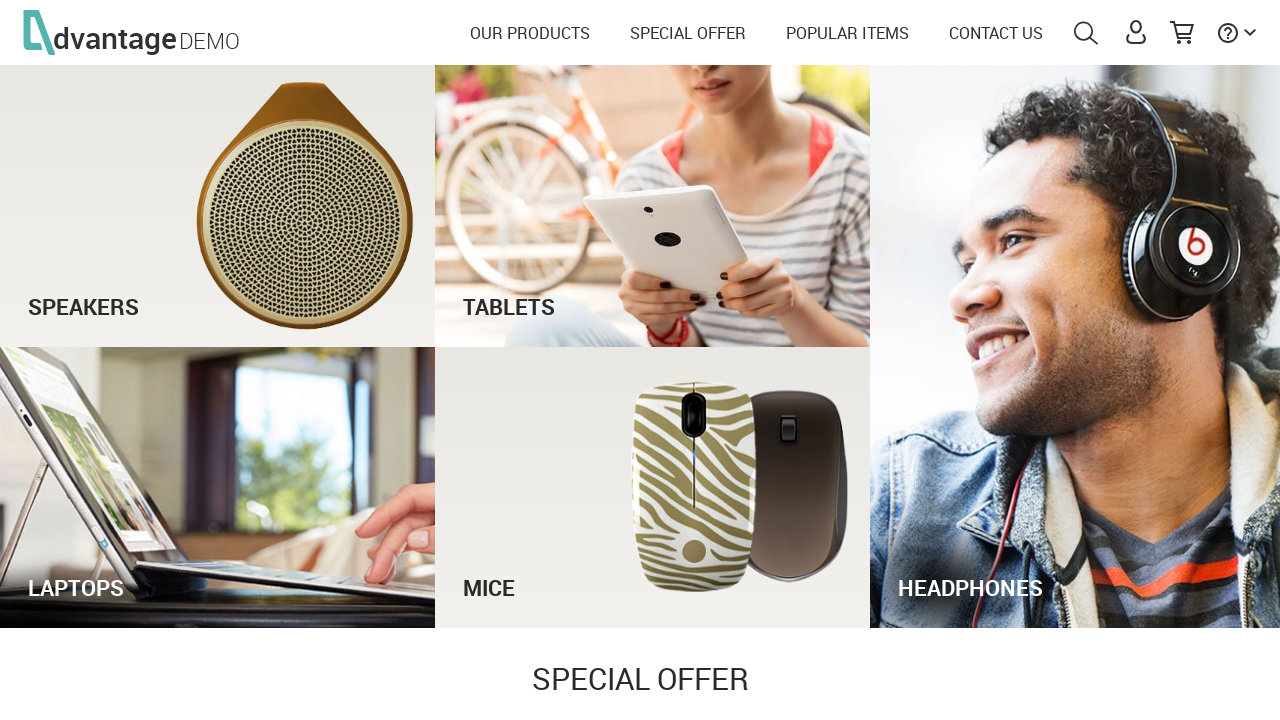

Selected a random product row from featured products
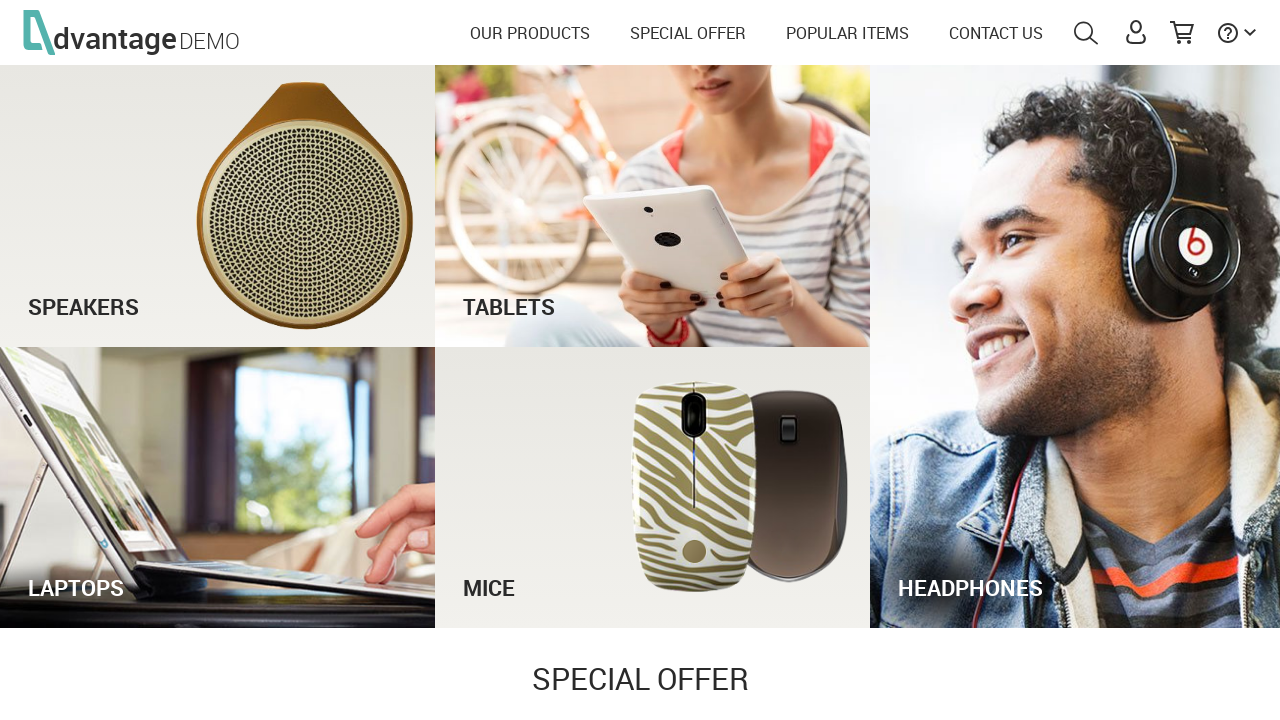

Clicked on a random product from the selected row at (218, 287) on #our_products>.container>.rowSection >> nth=0 >> div>div>span >> nth=0
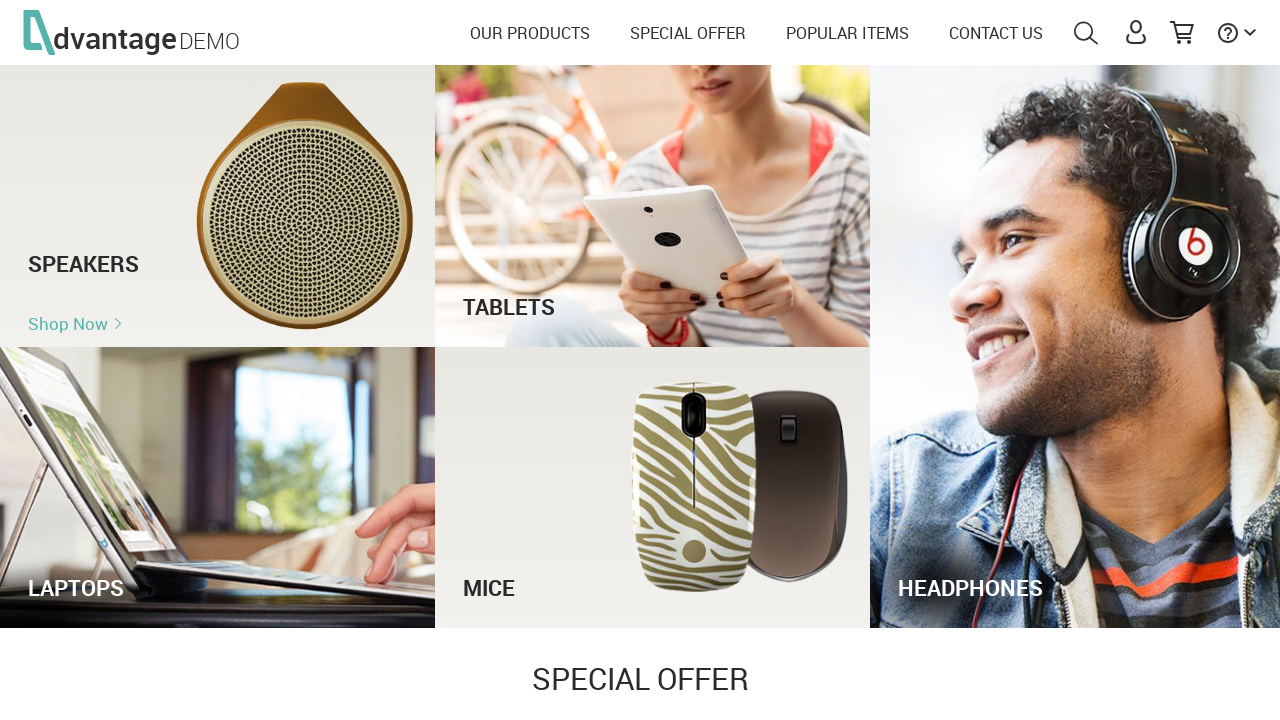

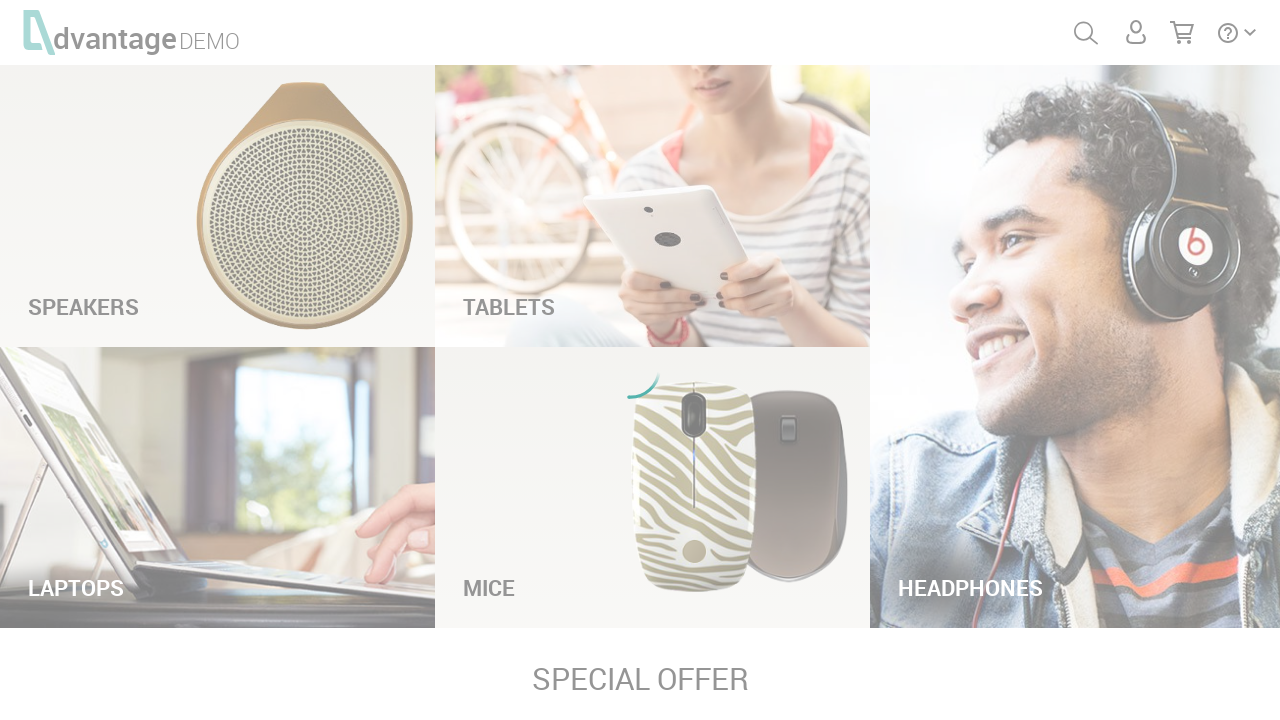